Tests dropdown selection functionality on SpiceJet SME registration page by selecting different regions and verifying dropdown properties

Starting URL: http://sme.spicejet.com/Airline/SMERegister

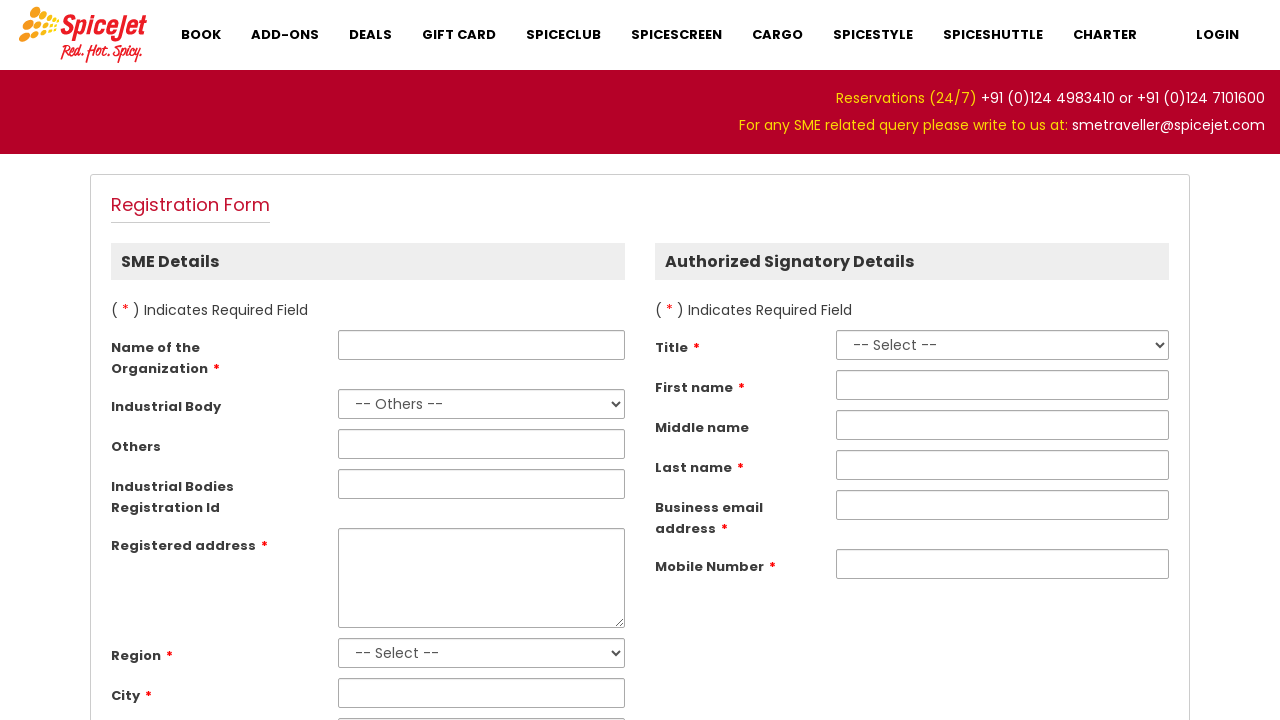

Located region dropdown element on SpiceJet SME registration page
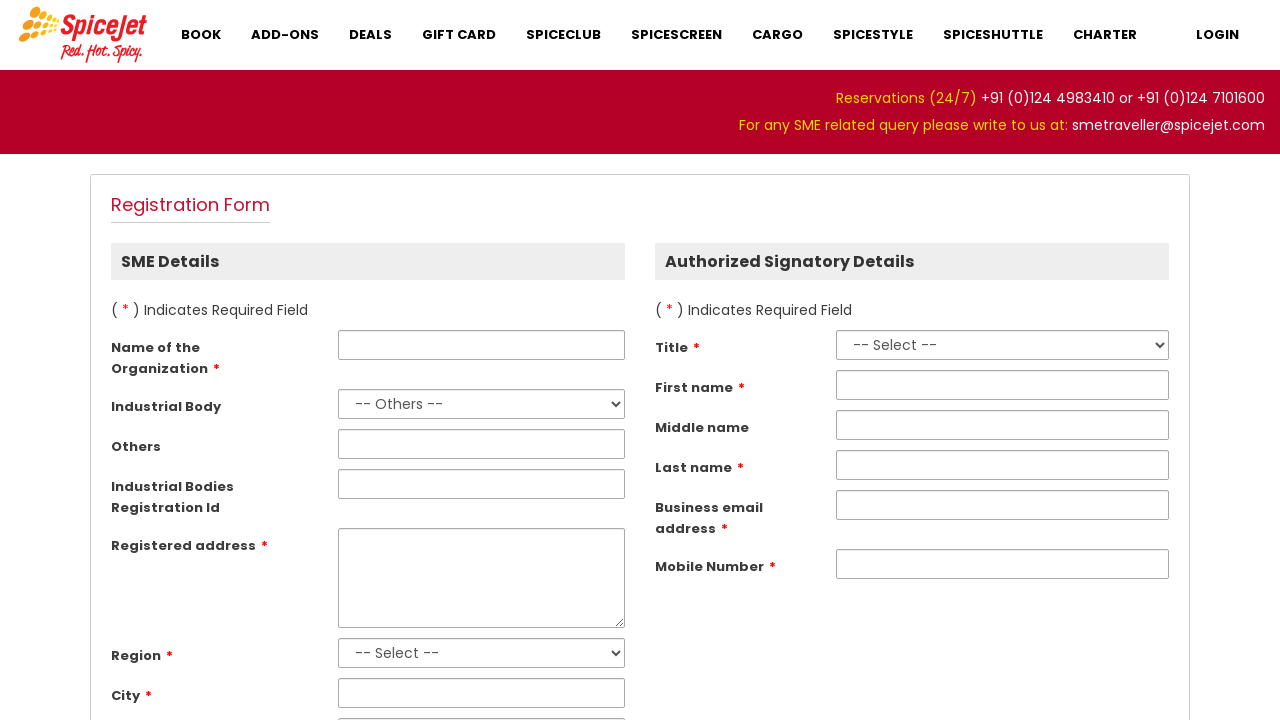

Selected 'West' region from dropdown on select#smeRegistration_Region
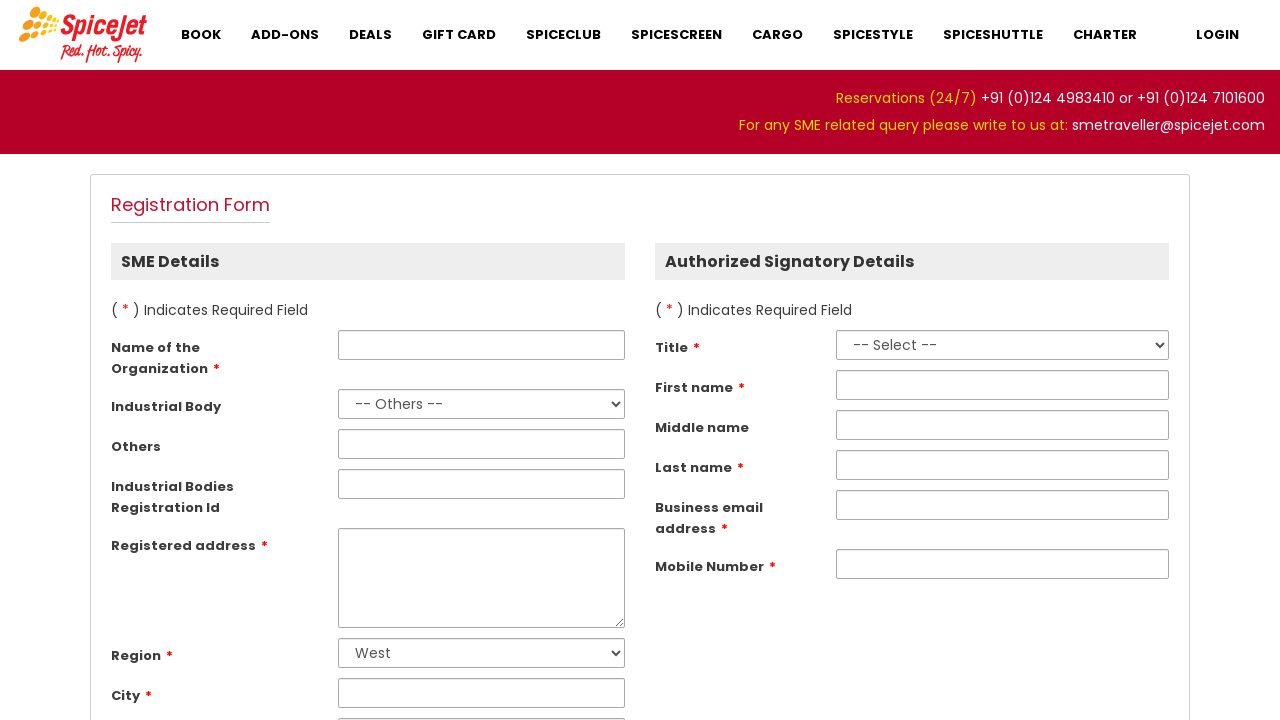

Selected 'North' region from dropdown, overwriting previous 'West' selection on select#smeRegistration_Region
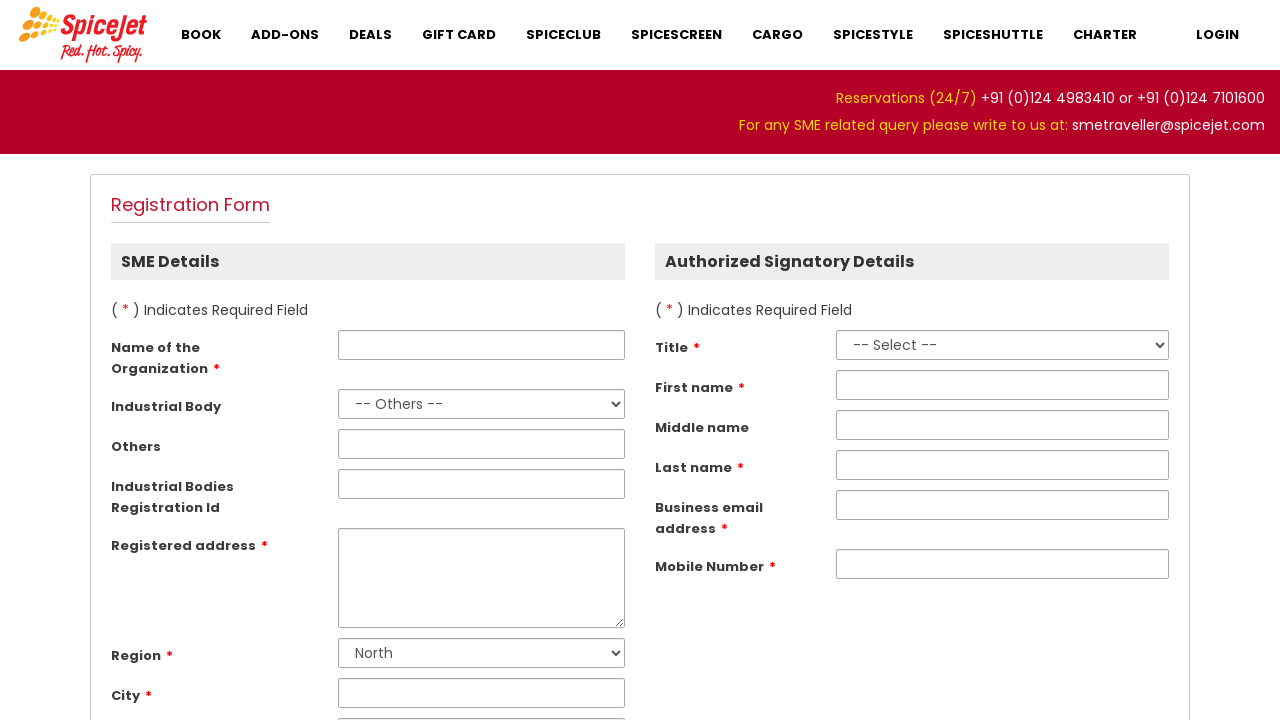

Verified selected option: North
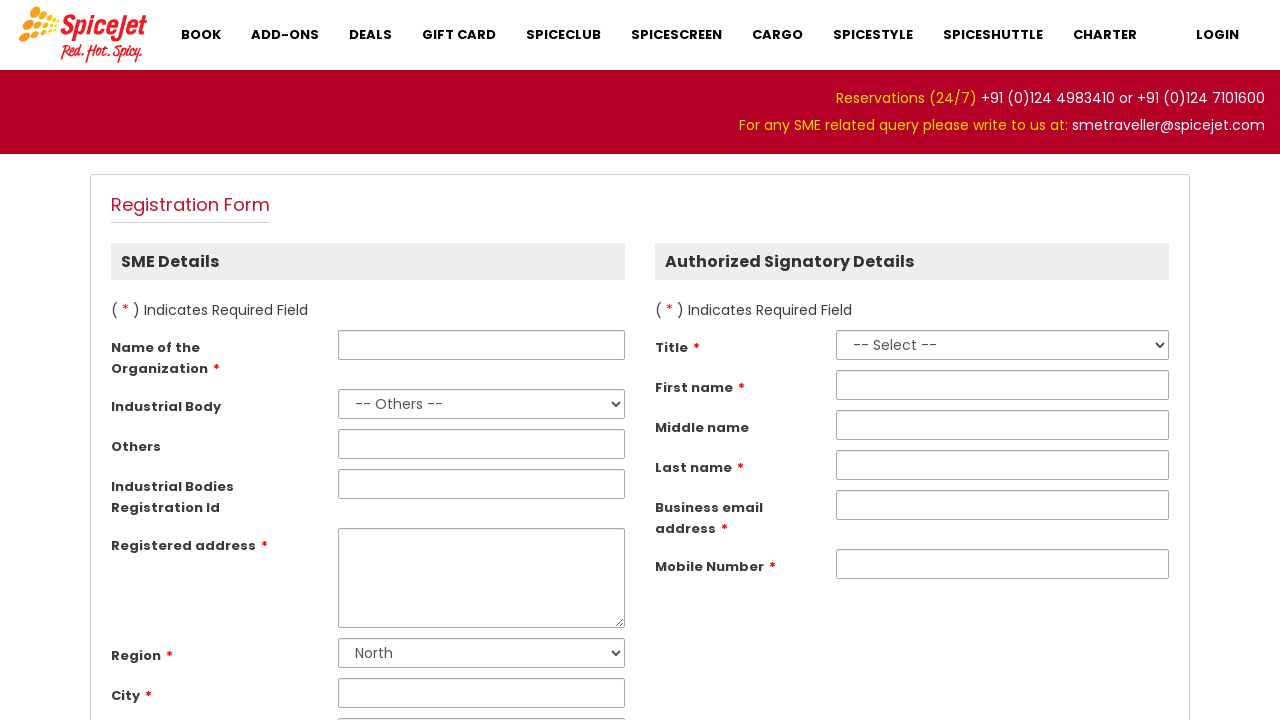

Retrieved all dropdown options - Total options: 5
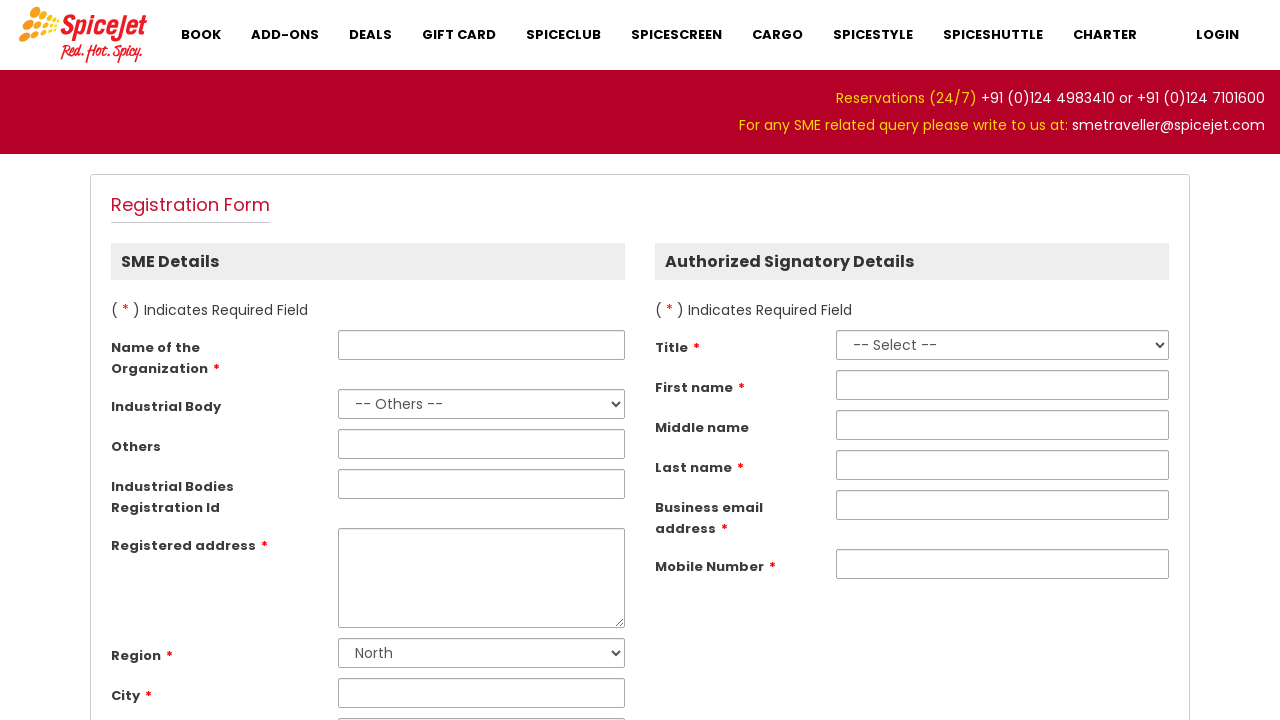

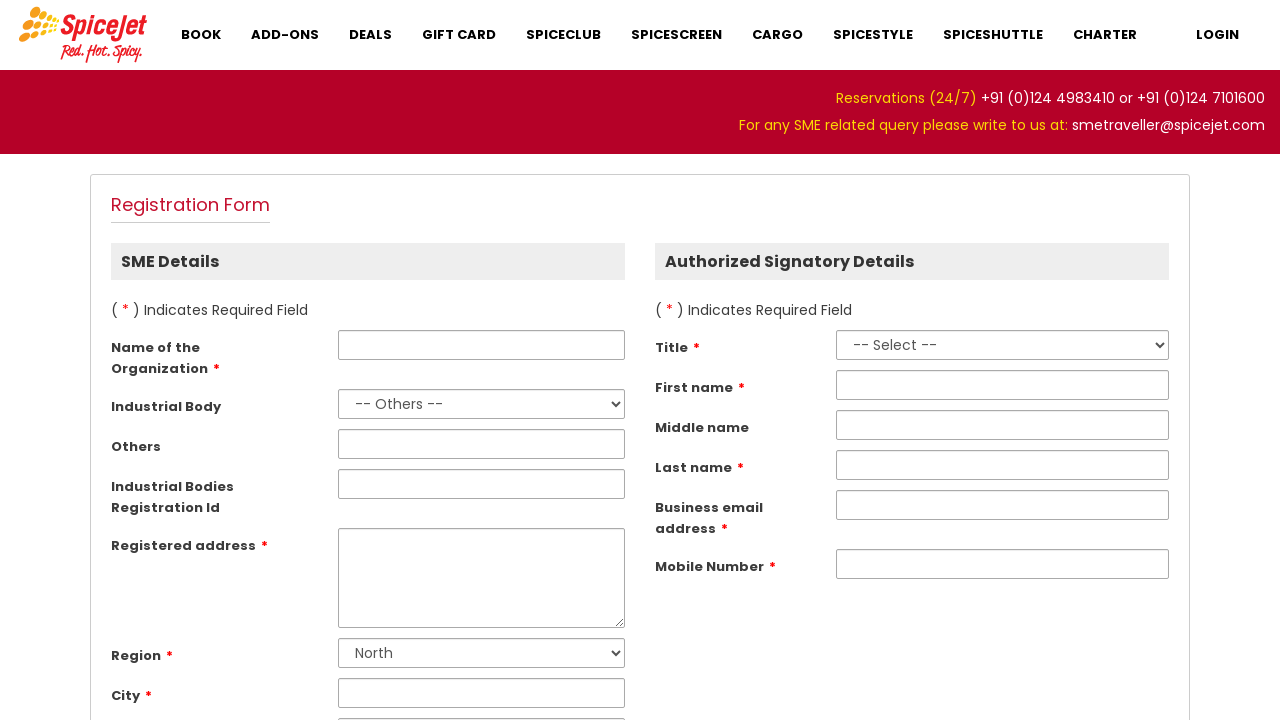